Tests scrolling functionality by navigating to a Selenium course content page and scrolling to a specific heading element using JavaScript scroll into view.

Starting URL: http://greenstech.in/selenium-course-content.html

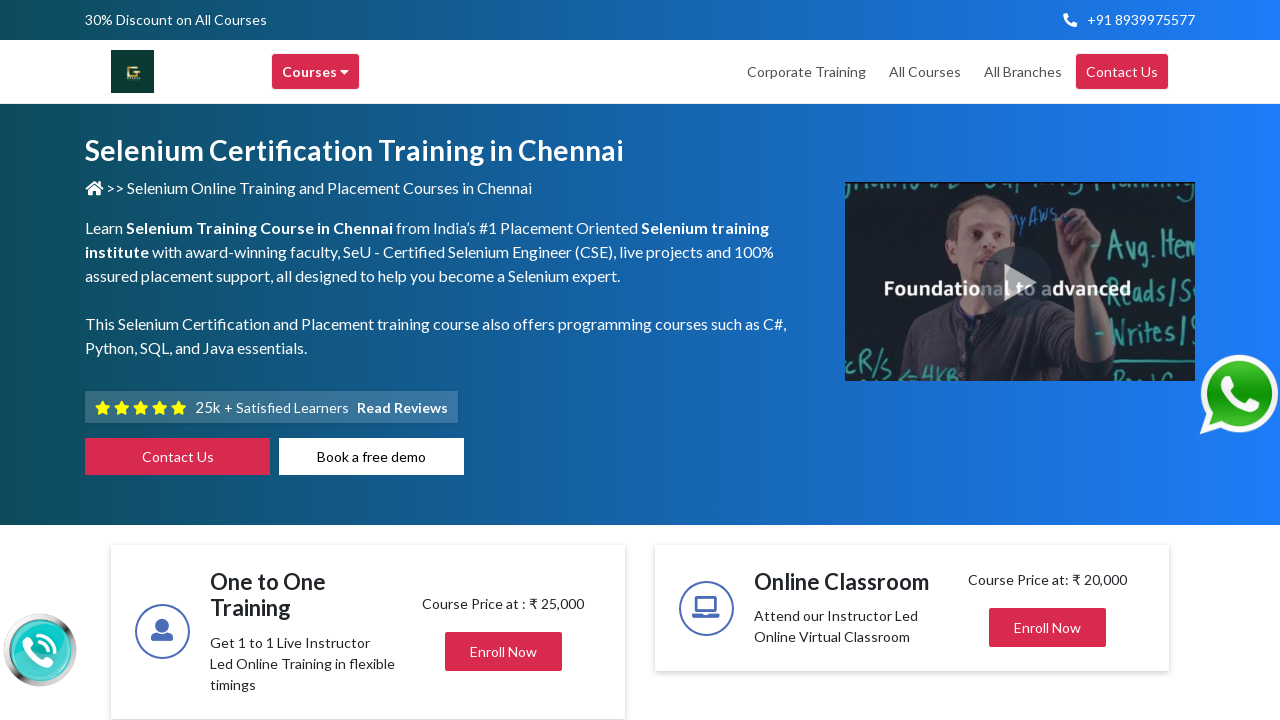

Navigated to Selenium course content page
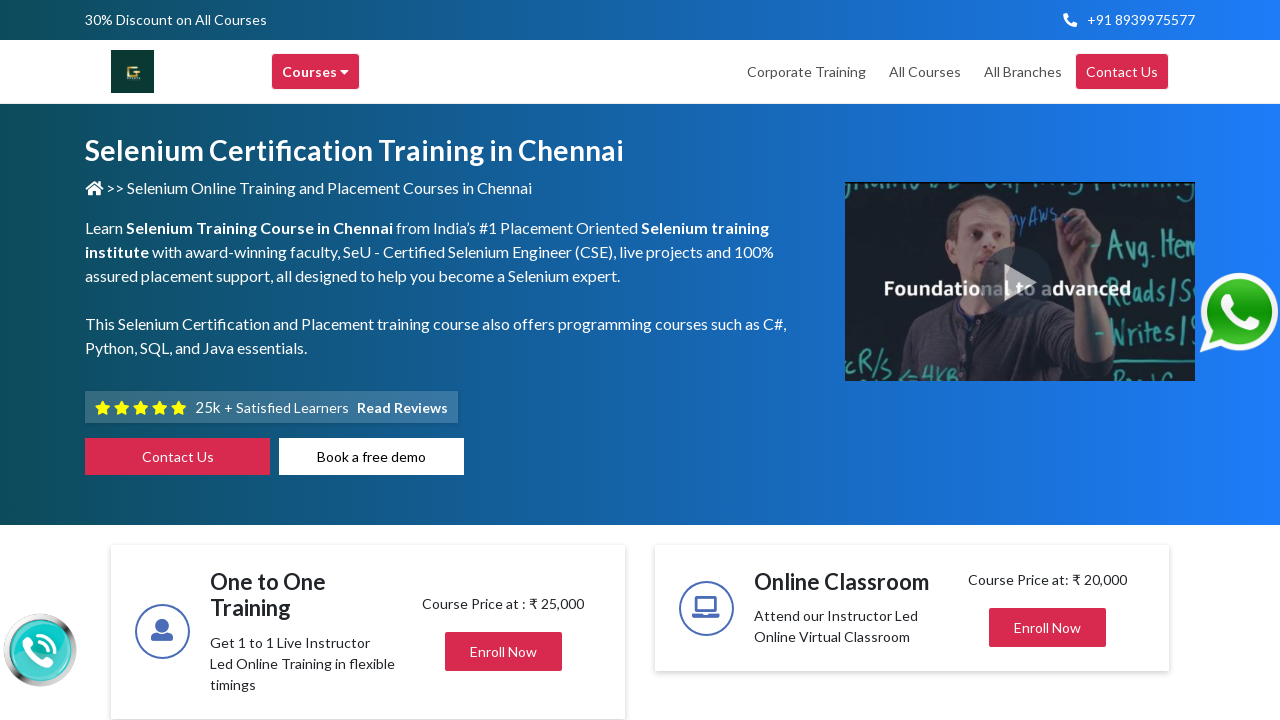

Scrolled to heading304 element using scroll into view
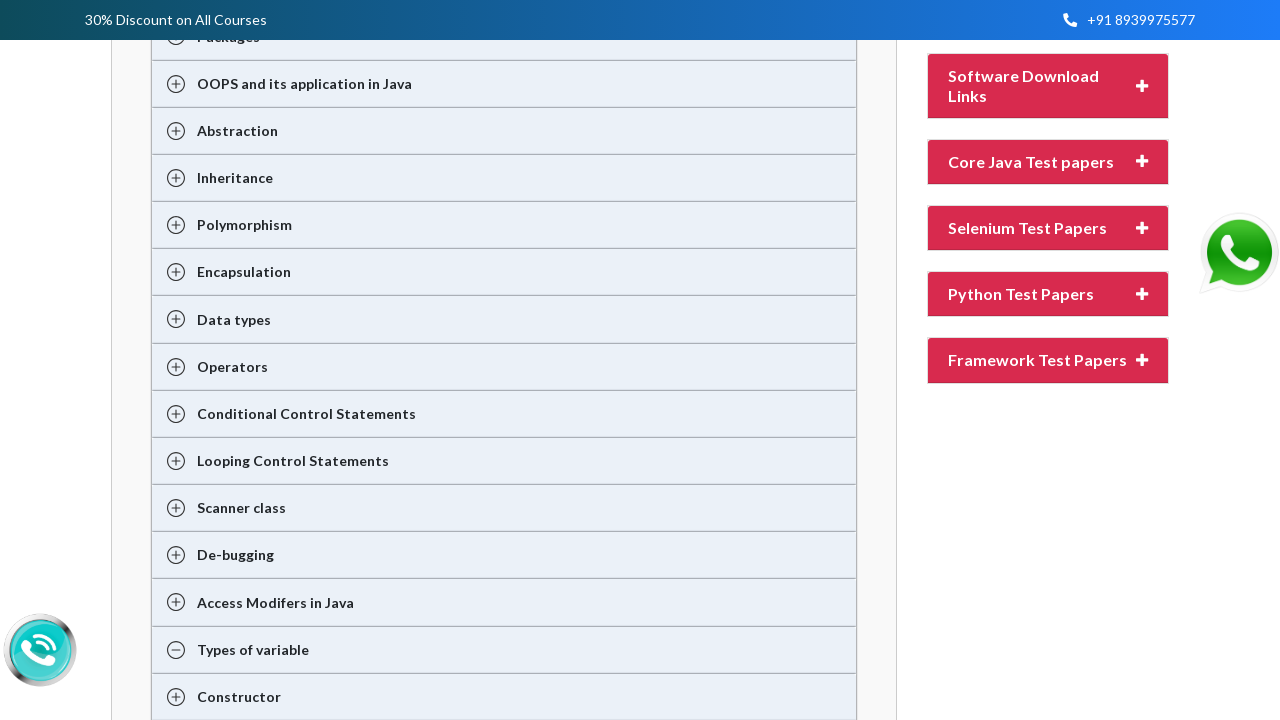

Confirmed heading304 element is visible after scrolling
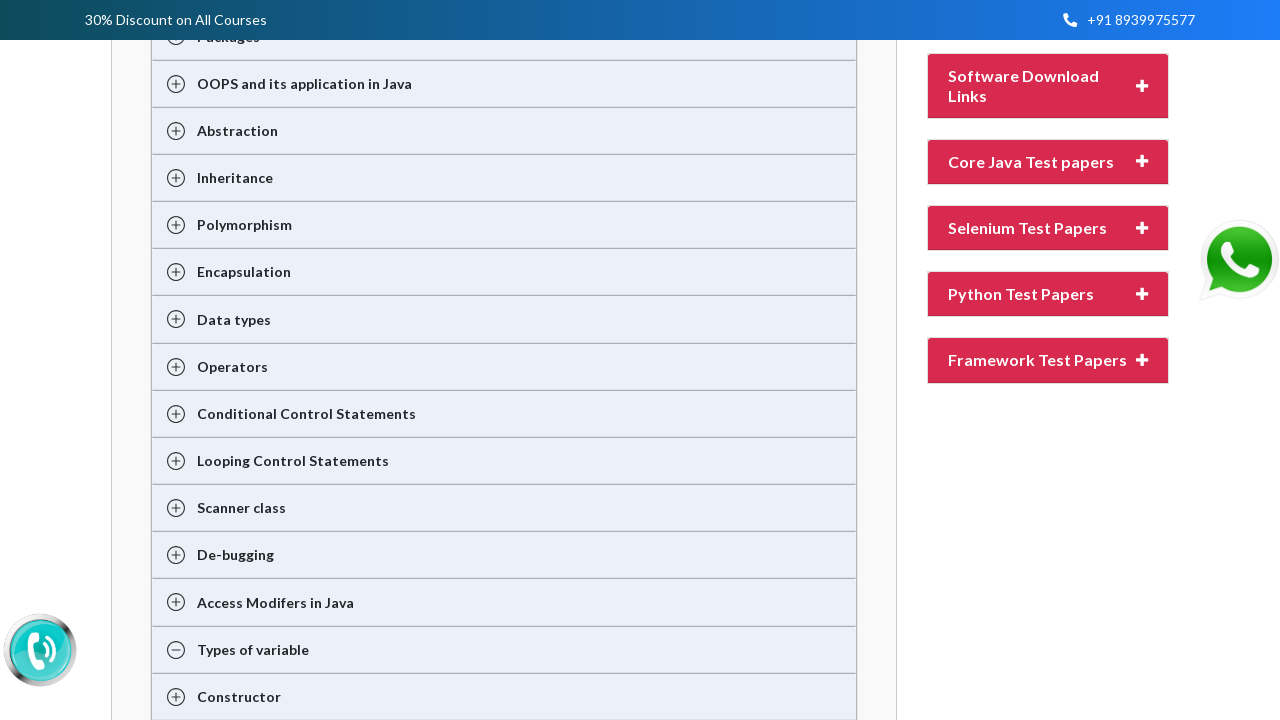

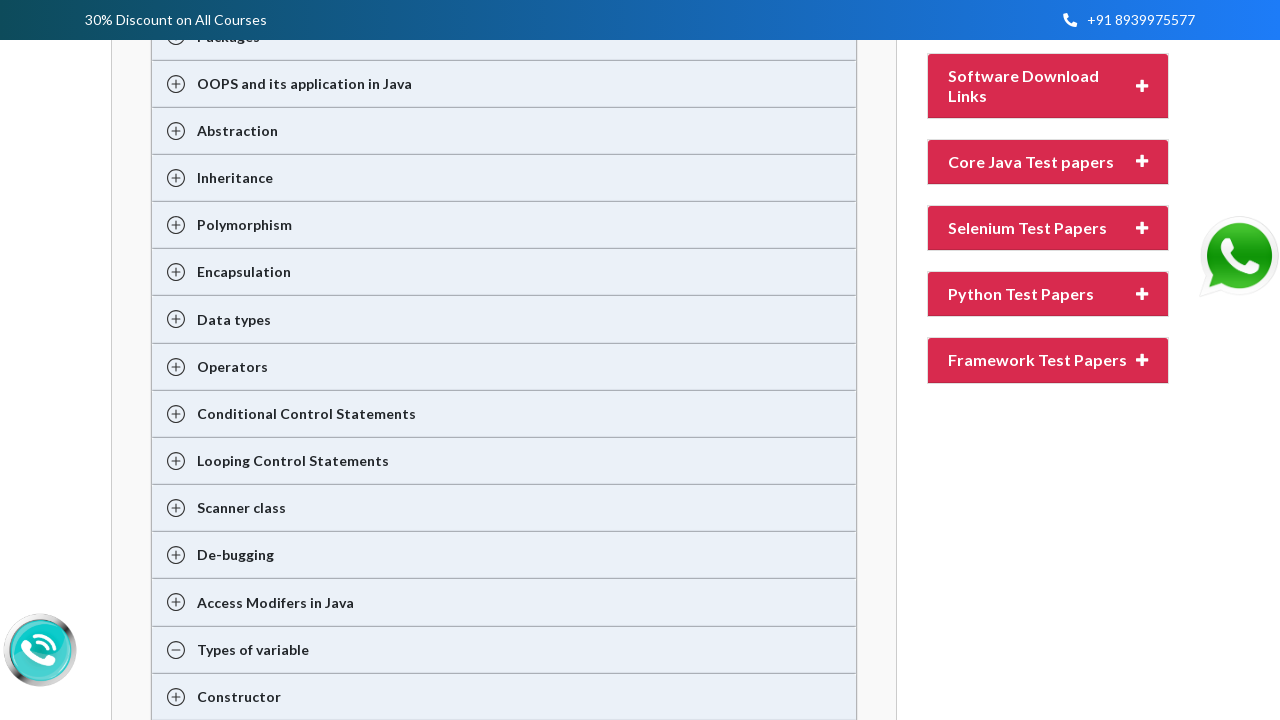